Tests that the Feed-A-Cat page displays a feed button.

Starting URL: https://cs1632.appspot.com/

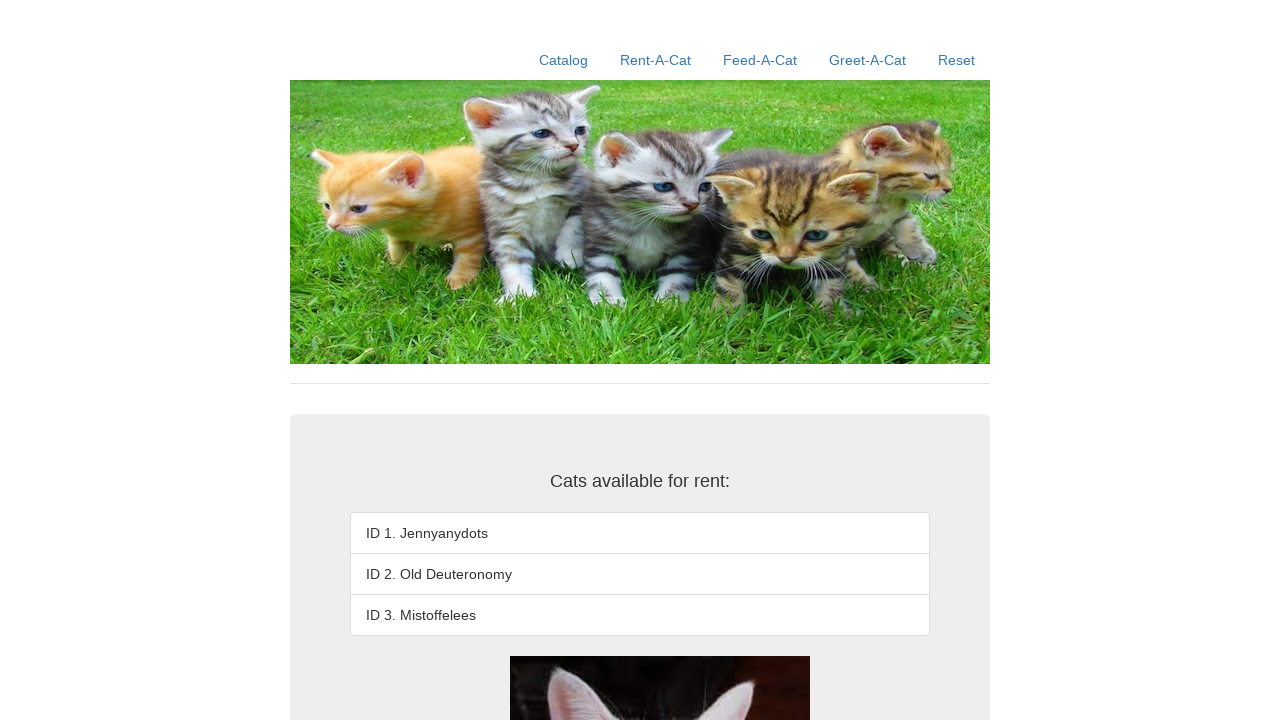

Clicked the Feed-A-Cat link at (760, 60) on a:text('Feed-A-Cat')
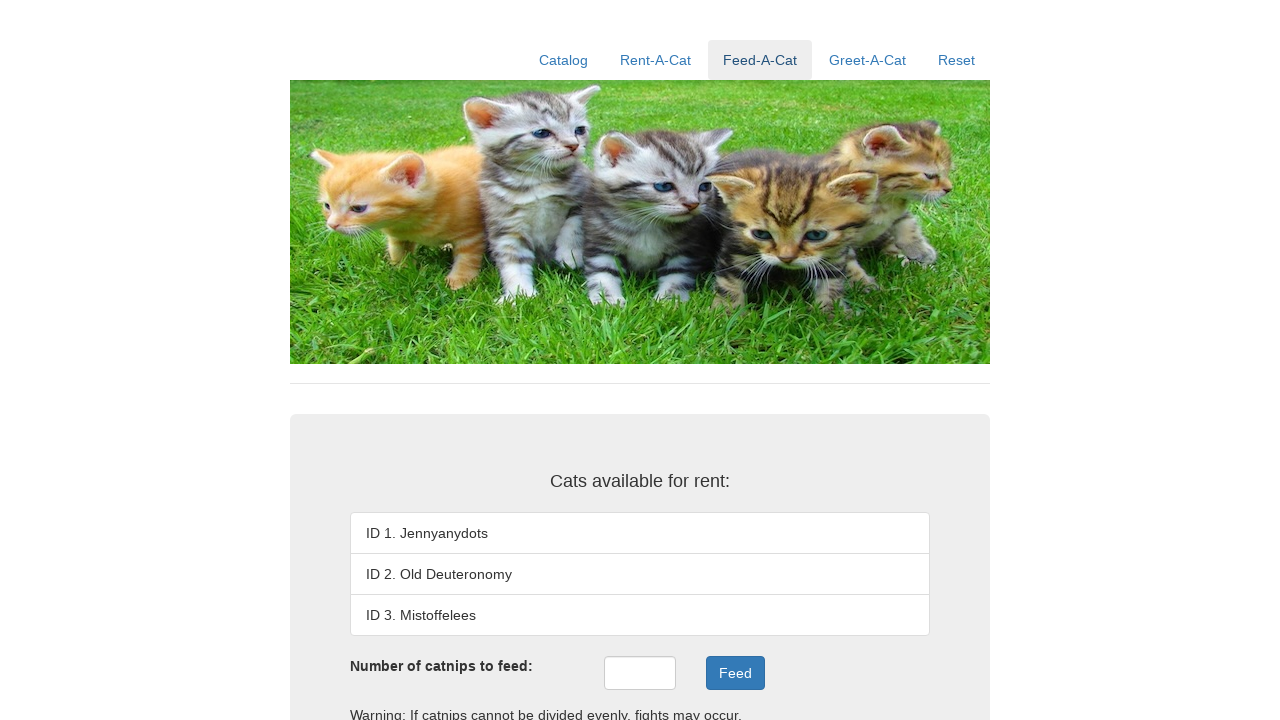

Feed button loaded on Feed-A-Cat page
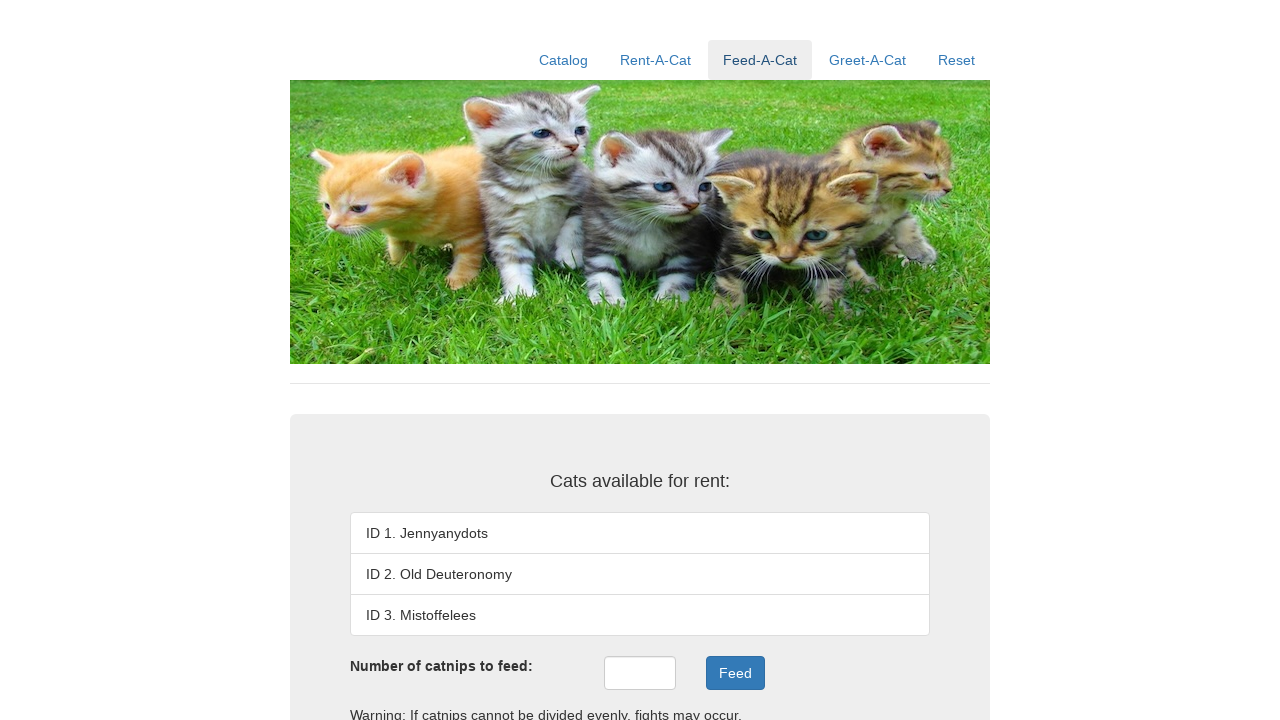

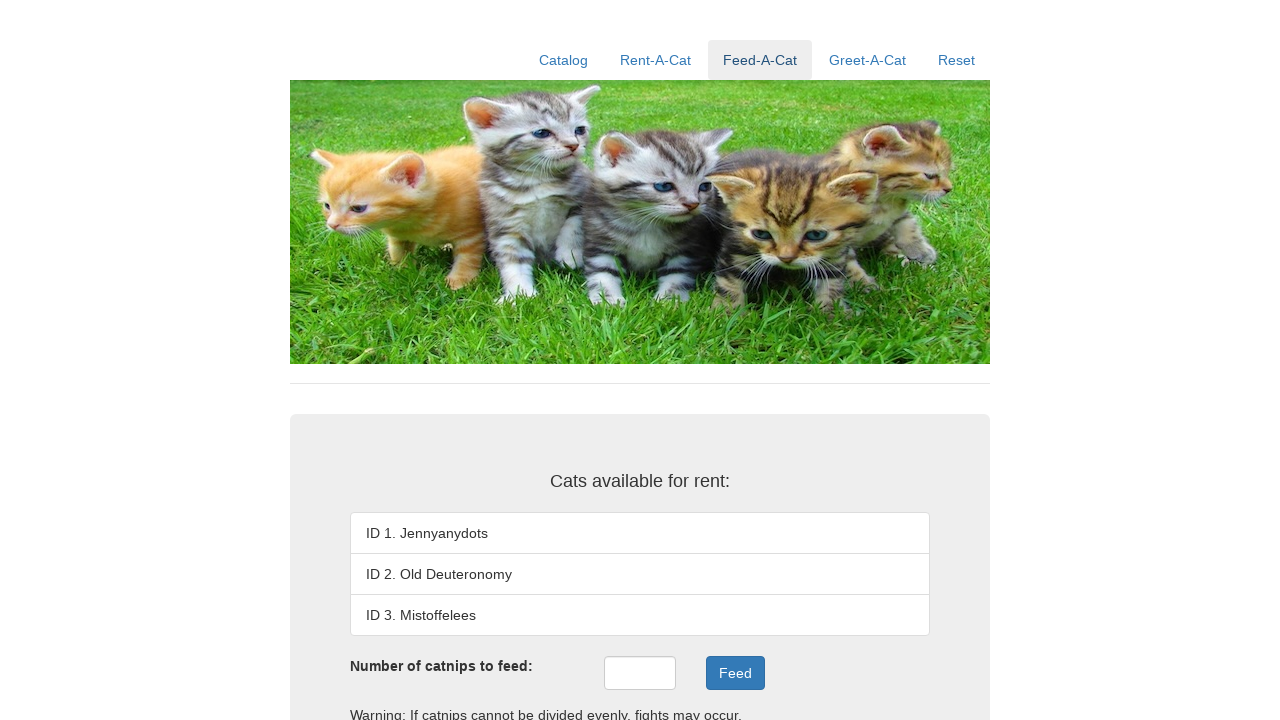